Tests mouse operations on a registration form by entering a first name, using double-click to select and copy the text, then pasting it into the last name field.

Starting URL: http://demo.automationtesting.in/Register.html

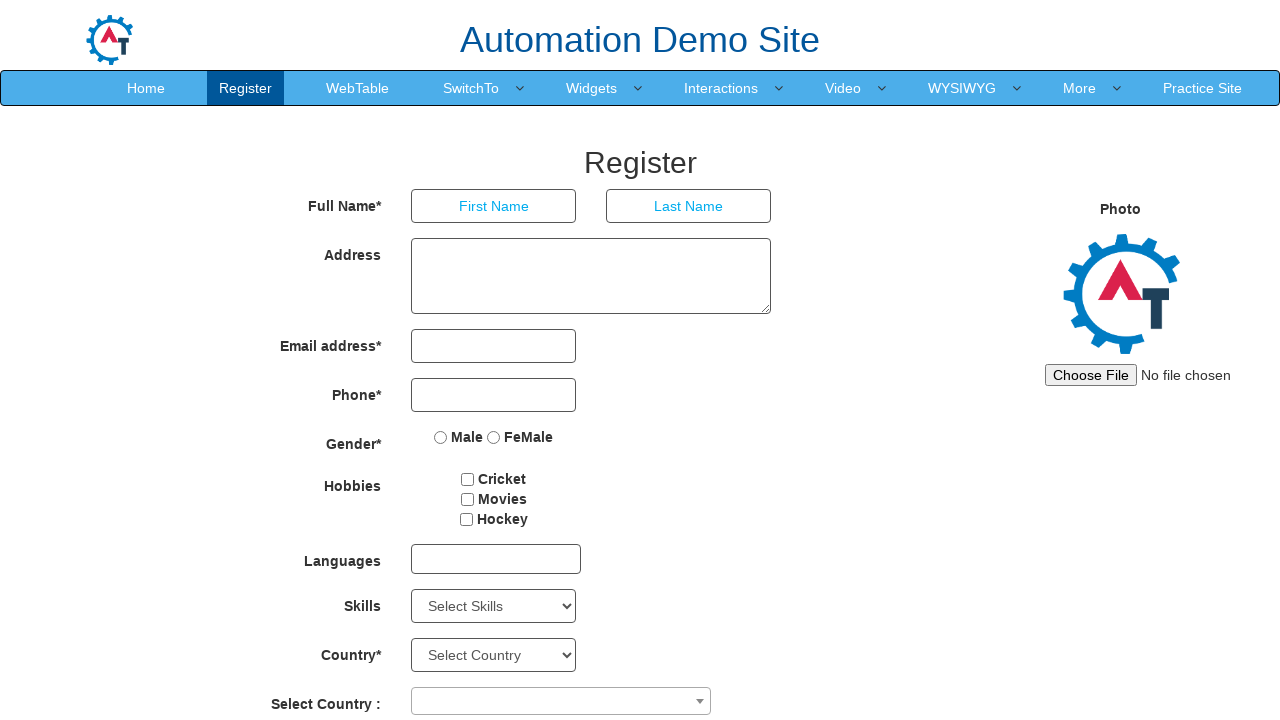

Filled first name field with 'admin' on input[placeholder='First Name']
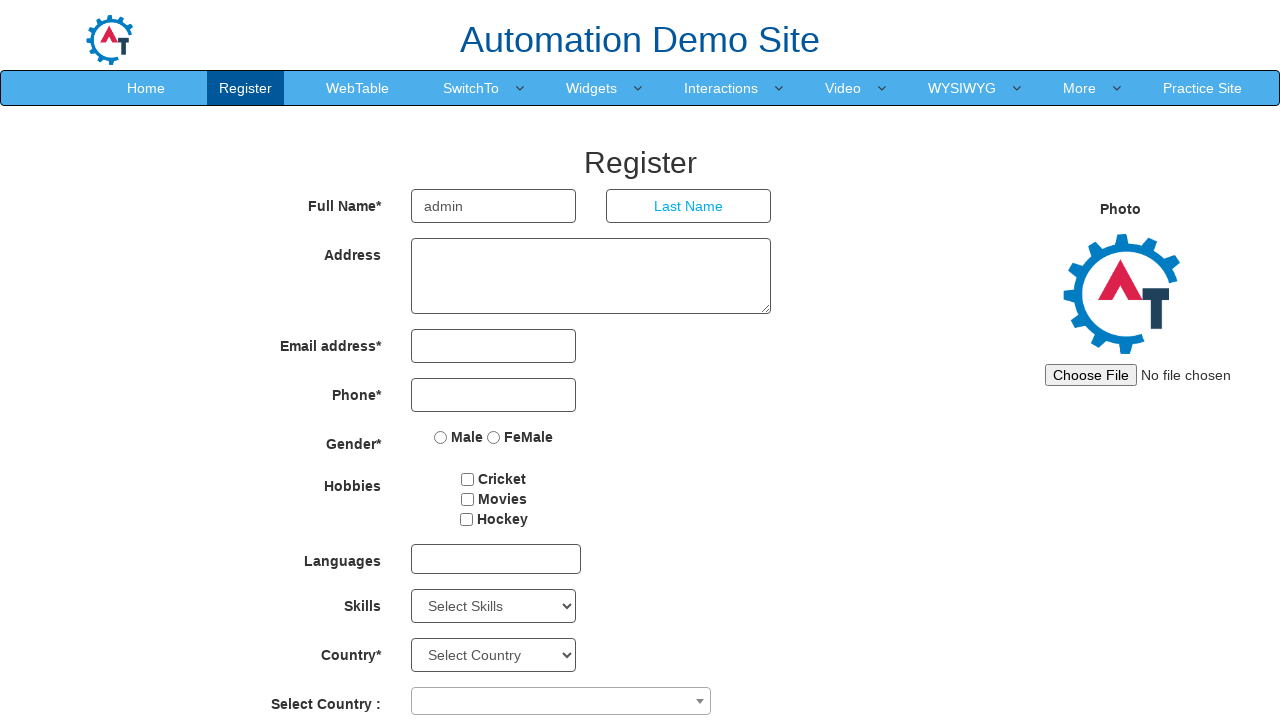

Double-clicked first name field to select all text at (494, 206) on input[placeholder='First Name']
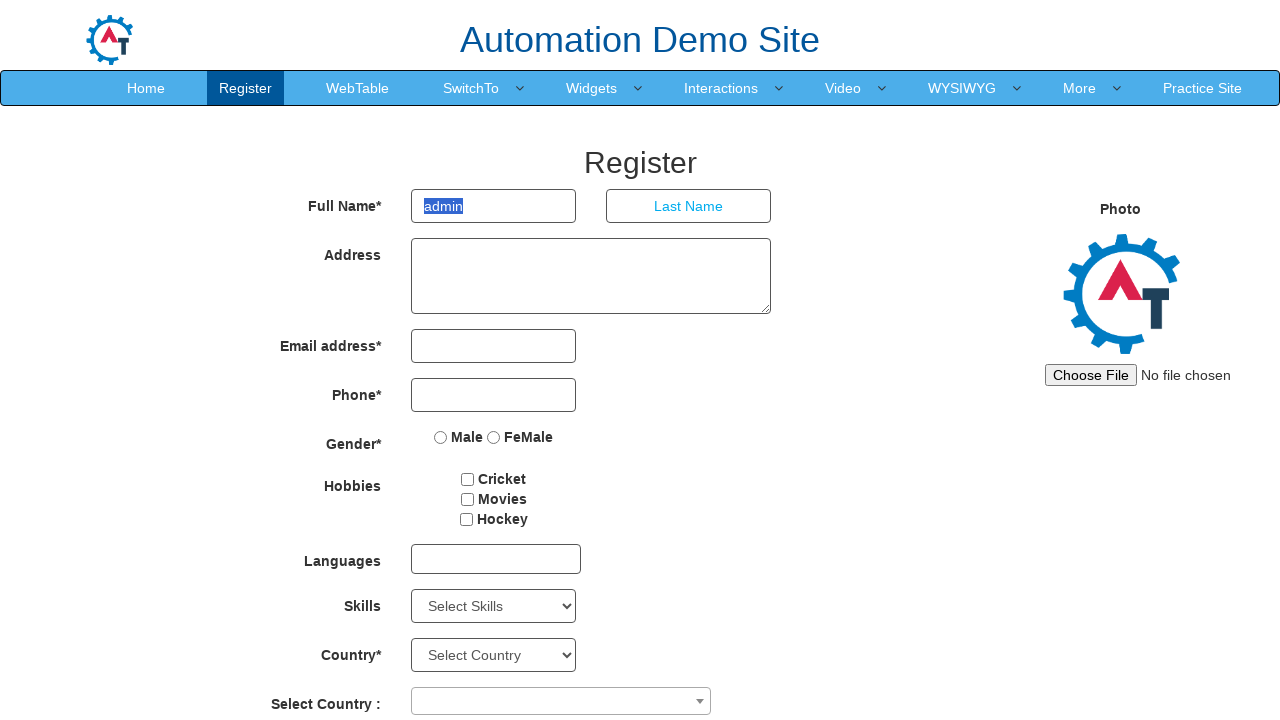

Copied selected text from first name field
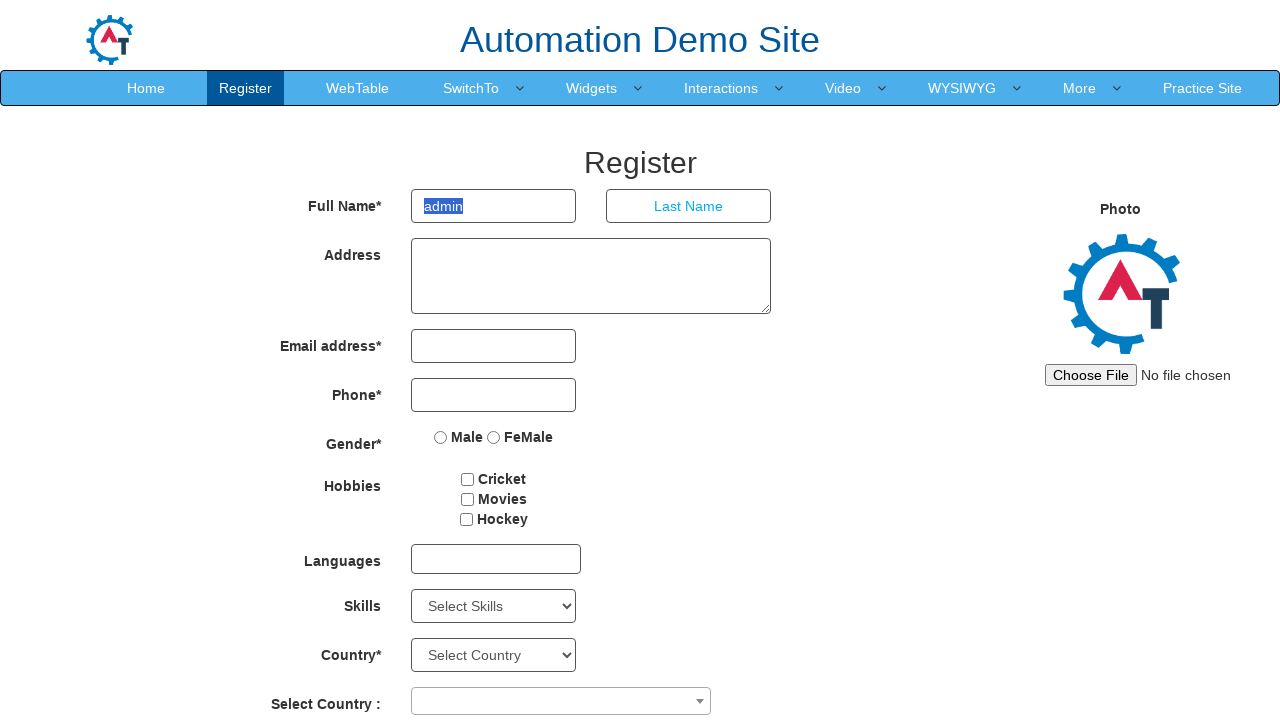

Clicked on last name field at (689, 206) on input[placeholder='Last Name']
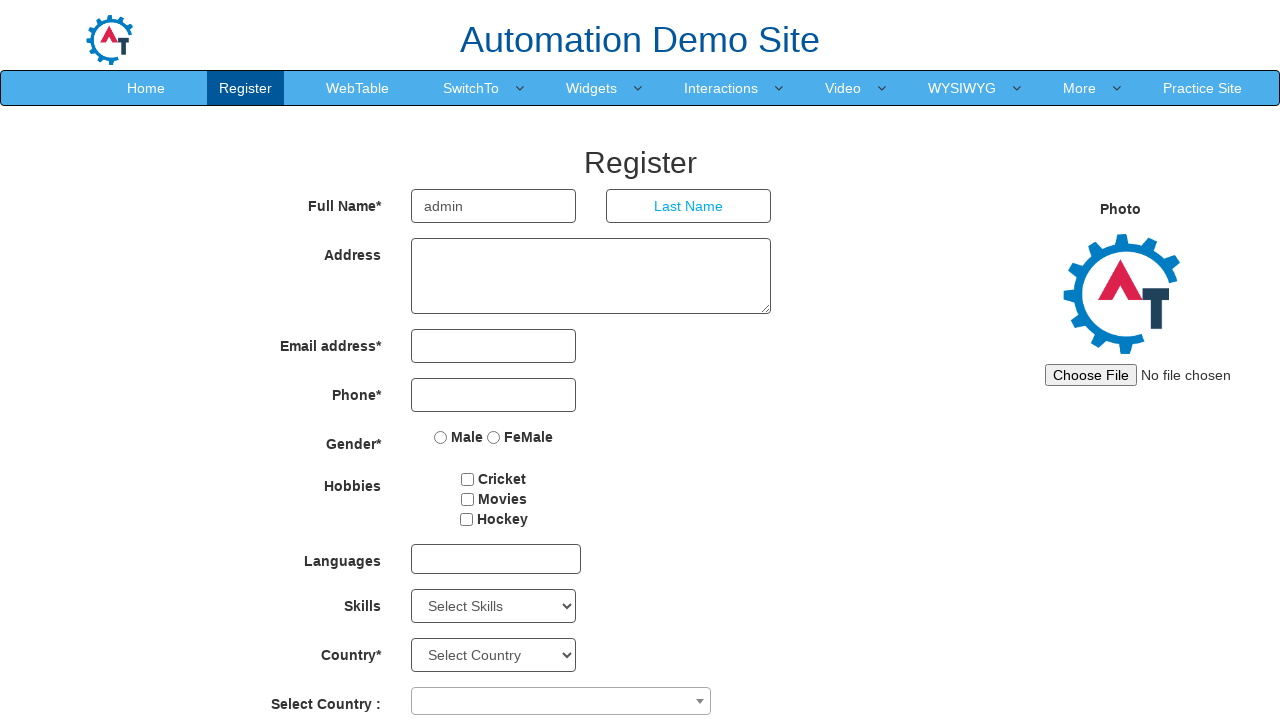

Pasted copied text into last name field
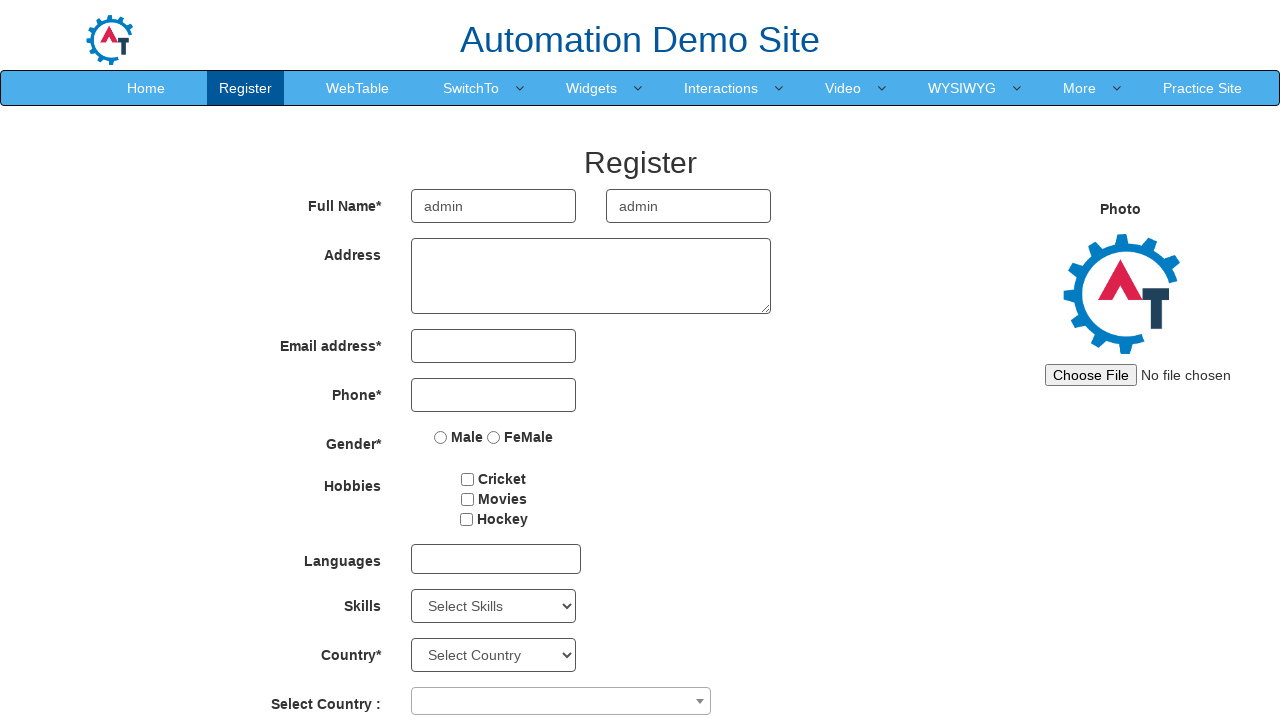

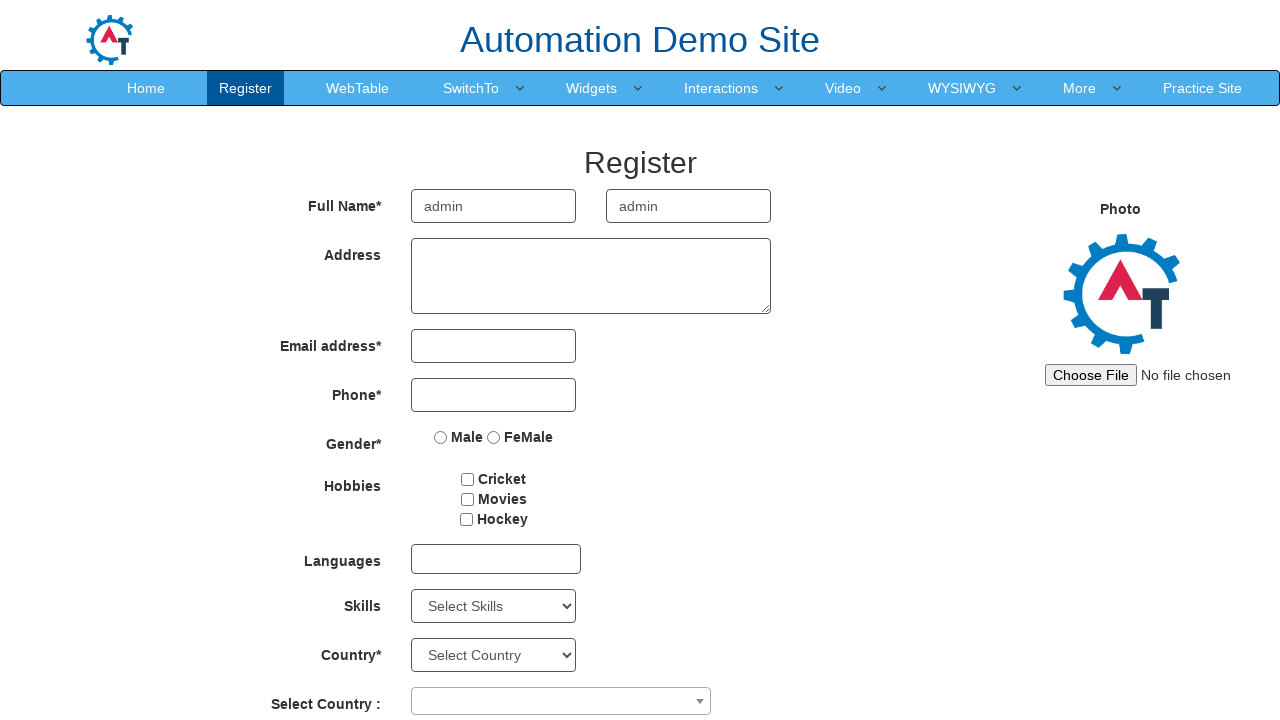